Tests marking individual items as complete by creating two items and checking their checkboxes

Starting URL: https://demo.playwright.dev/todomvc

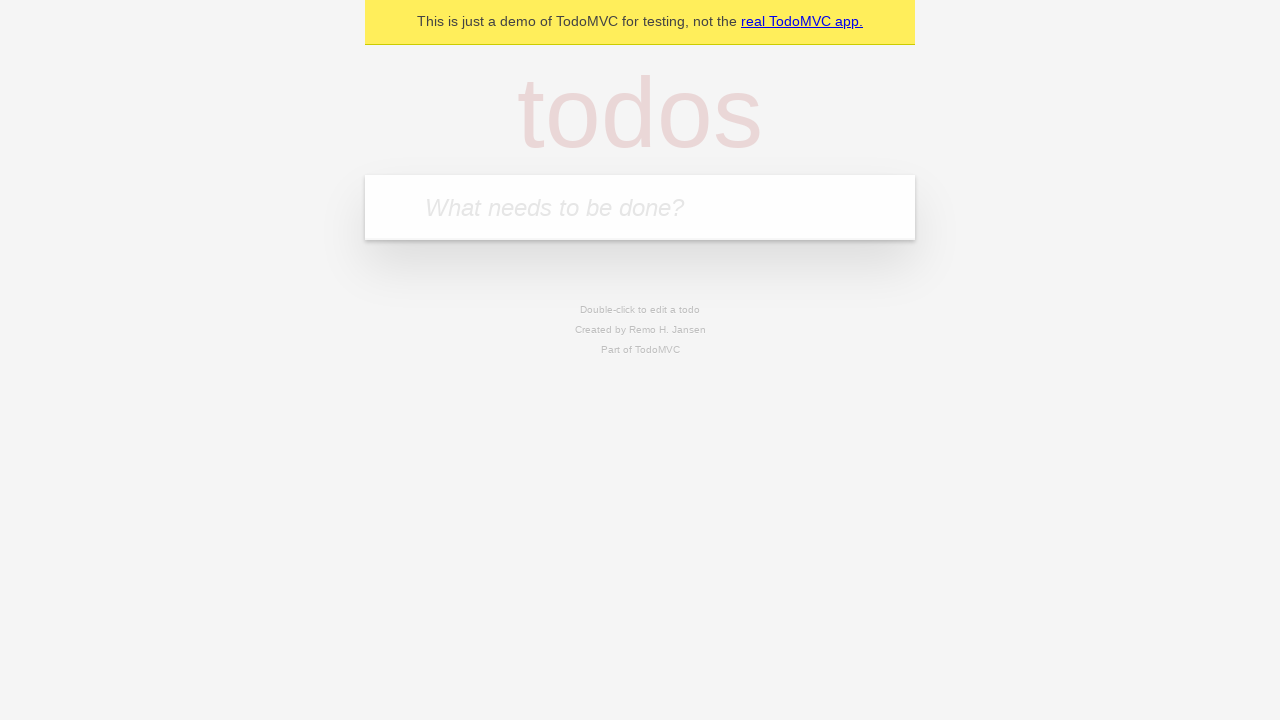

Located the 'What needs to be done?' input field
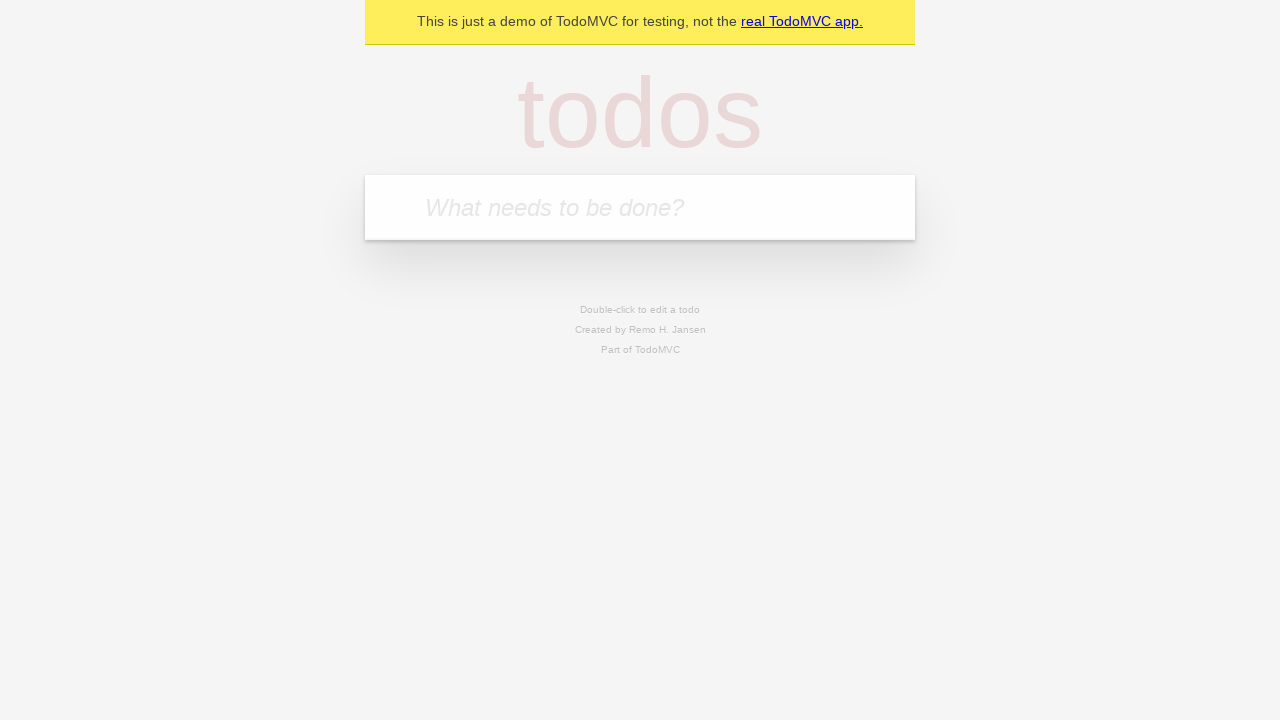

Filled first todo item with 'buy some cheese' on internal:attr=[placeholder="What needs to be done?"i]
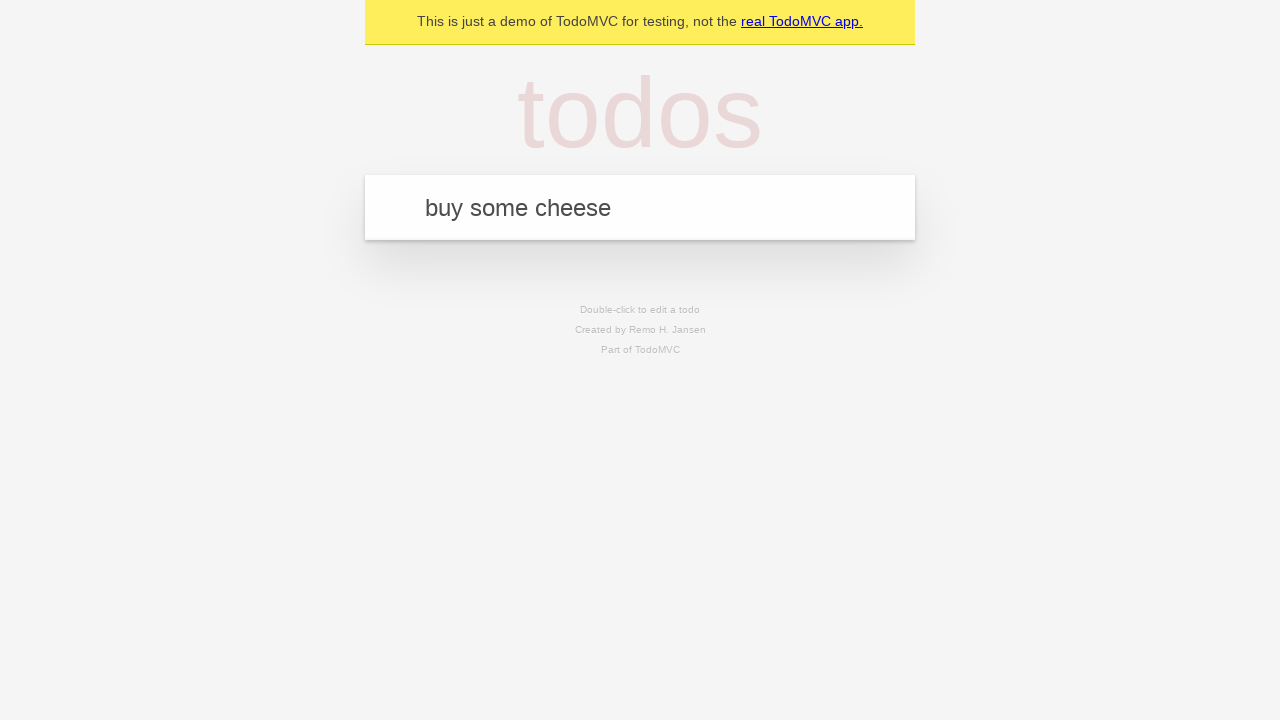

Pressed Enter to create first todo item on internal:attr=[placeholder="What needs to be done?"i]
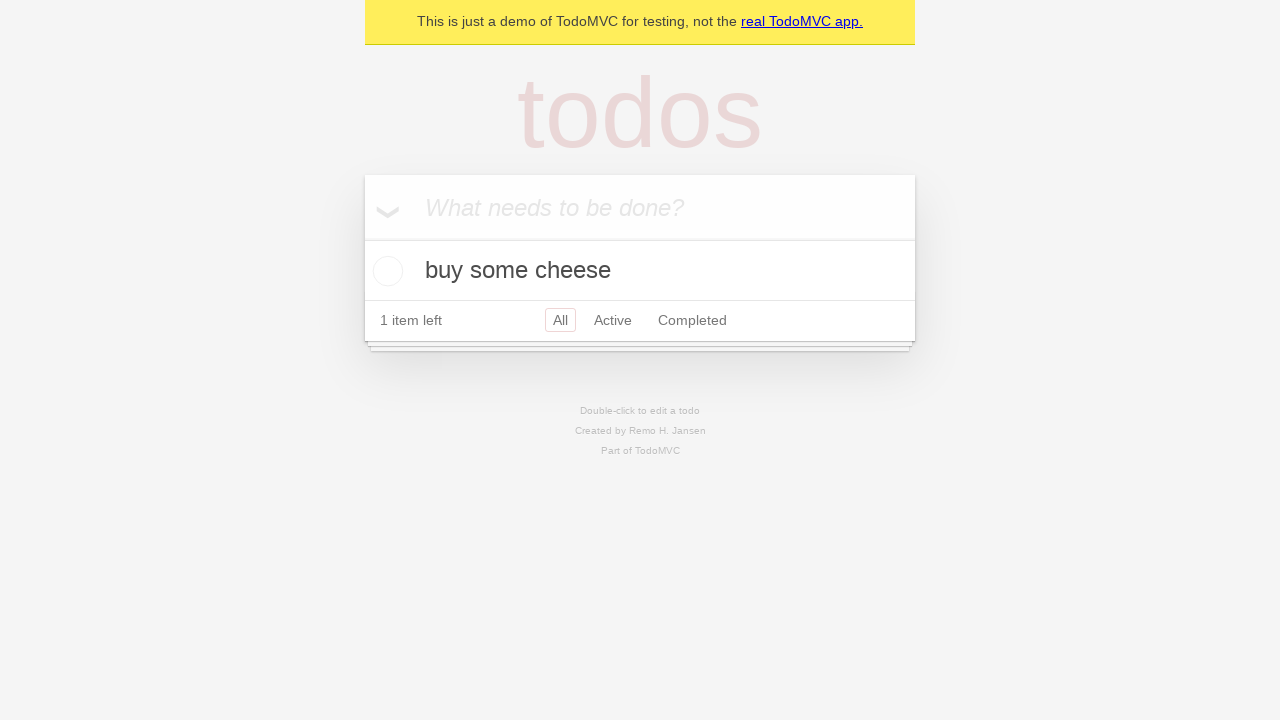

Filled second todo item with 'feed the cat' on internal:attr=[placeholder="What needs to be done?"i]
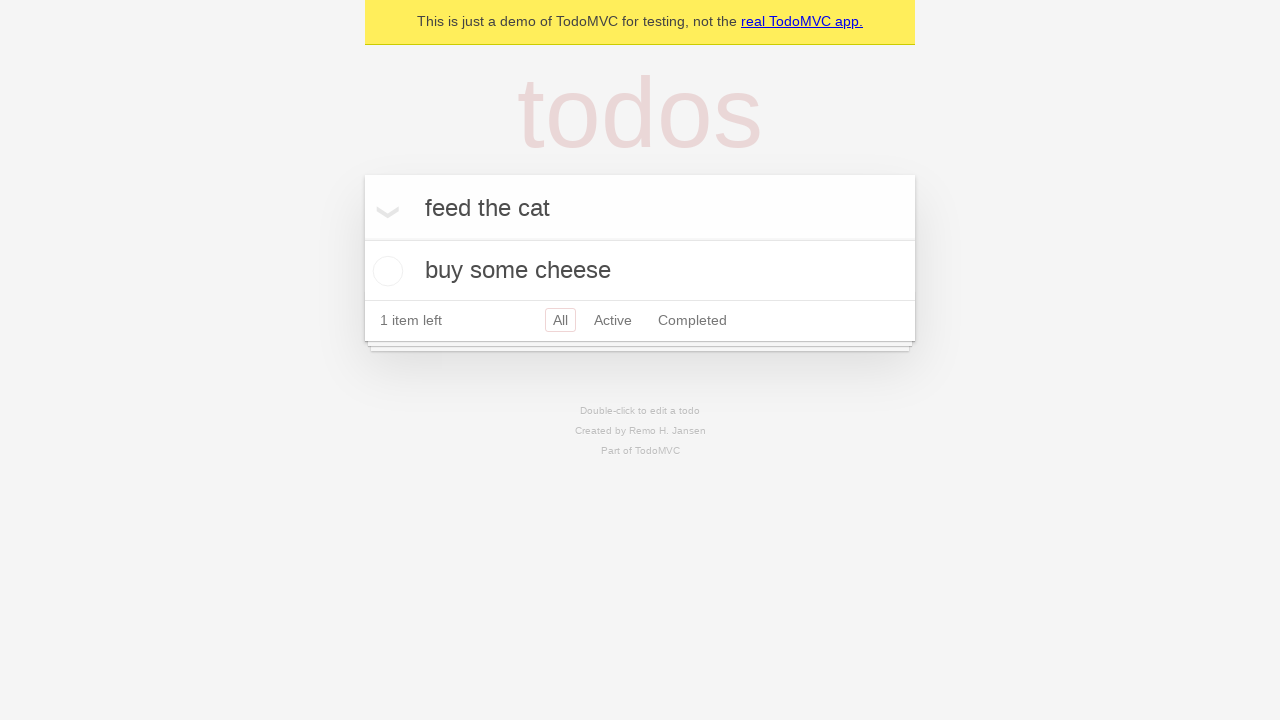

Pressed Enter to create second todo item on internal:attr=[placeholder="What needs to be done?"i]
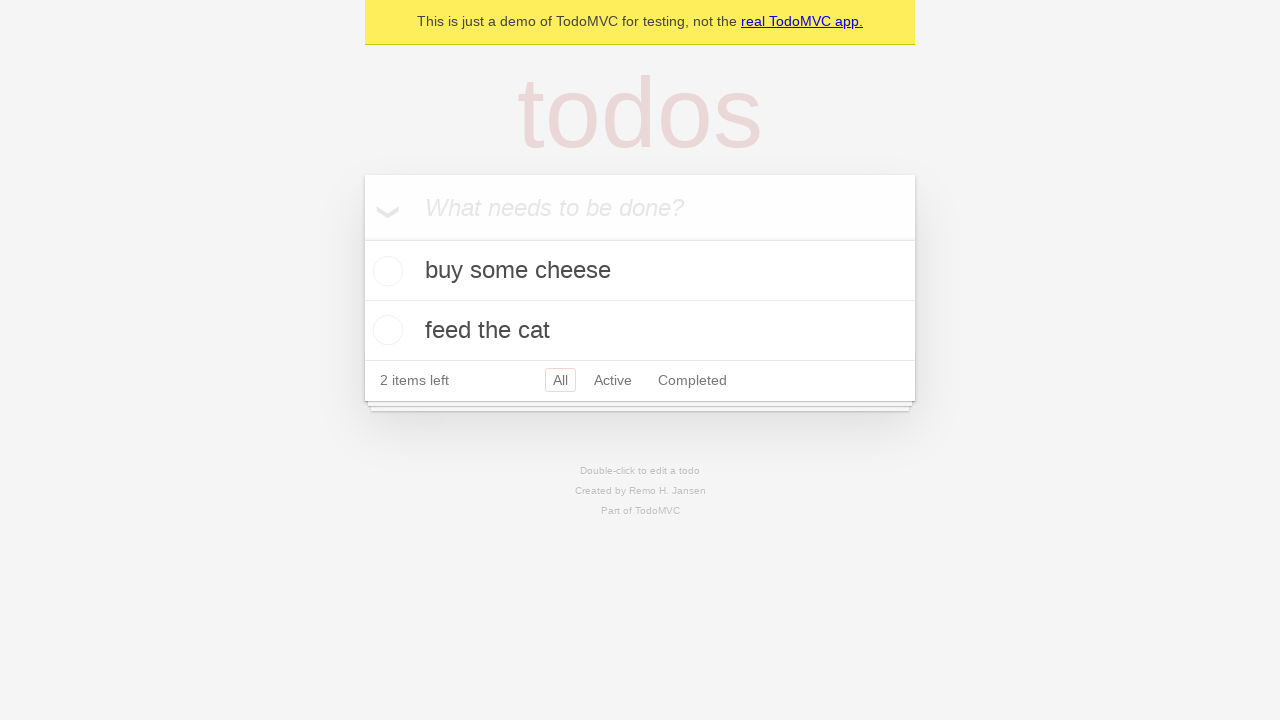

Located first todo item
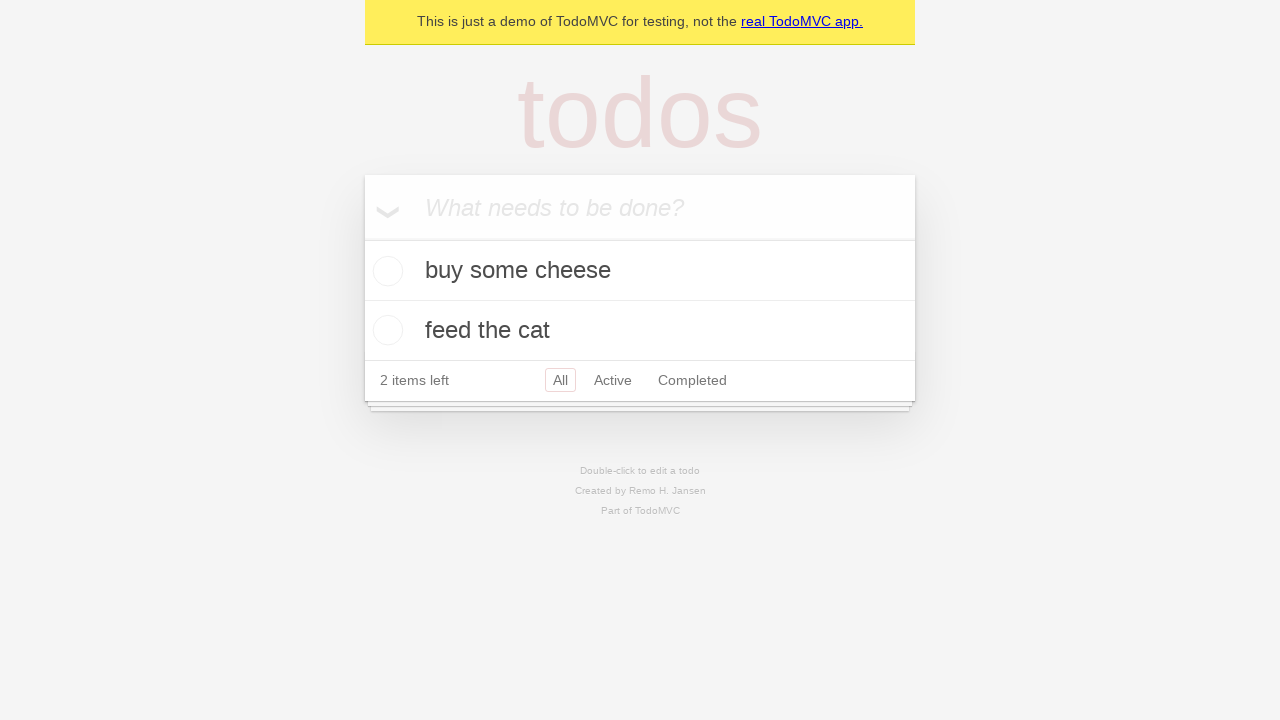

Checked the first todo item as complete at (385, 271) on internal:testid=[data-testid="todo-item"s] >> nth=0 >> internal:role=checkbox
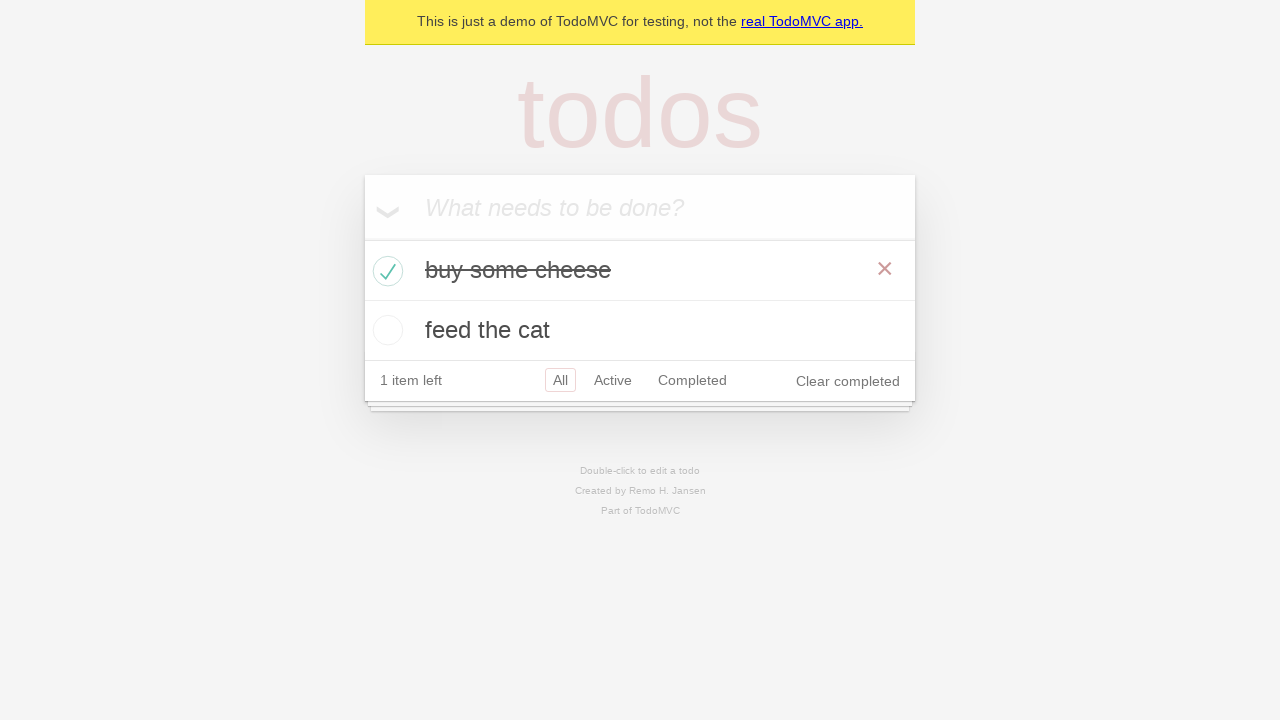

Located second todo item
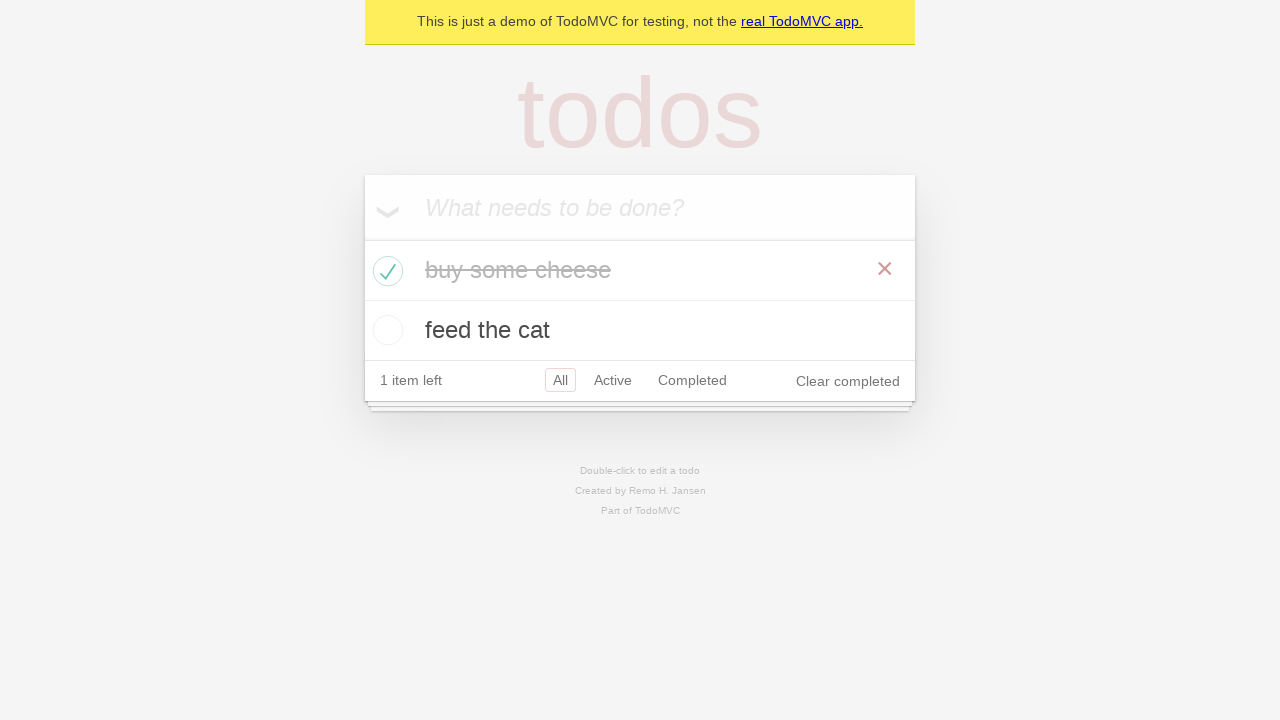

Checked the second todo item as complete at (385, 330) on internal:testid=[data-testid="todo-item"s] >> nth=1 >> internal:role=checkbox
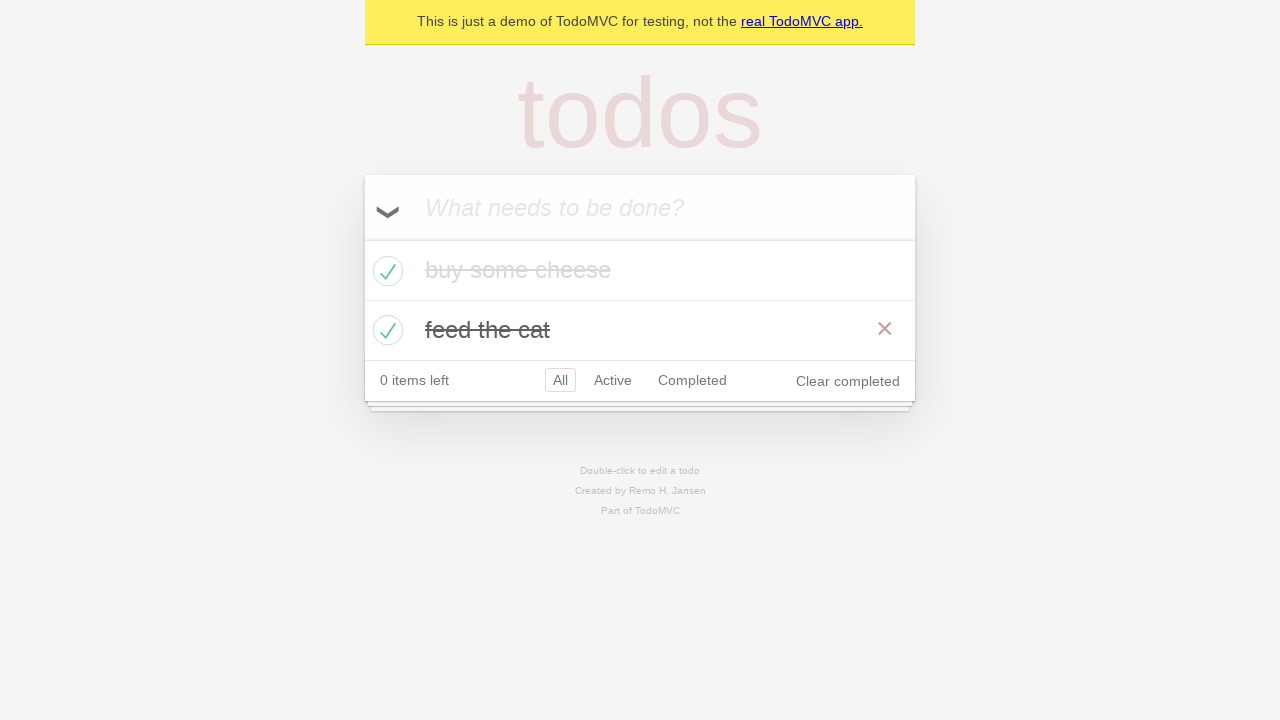

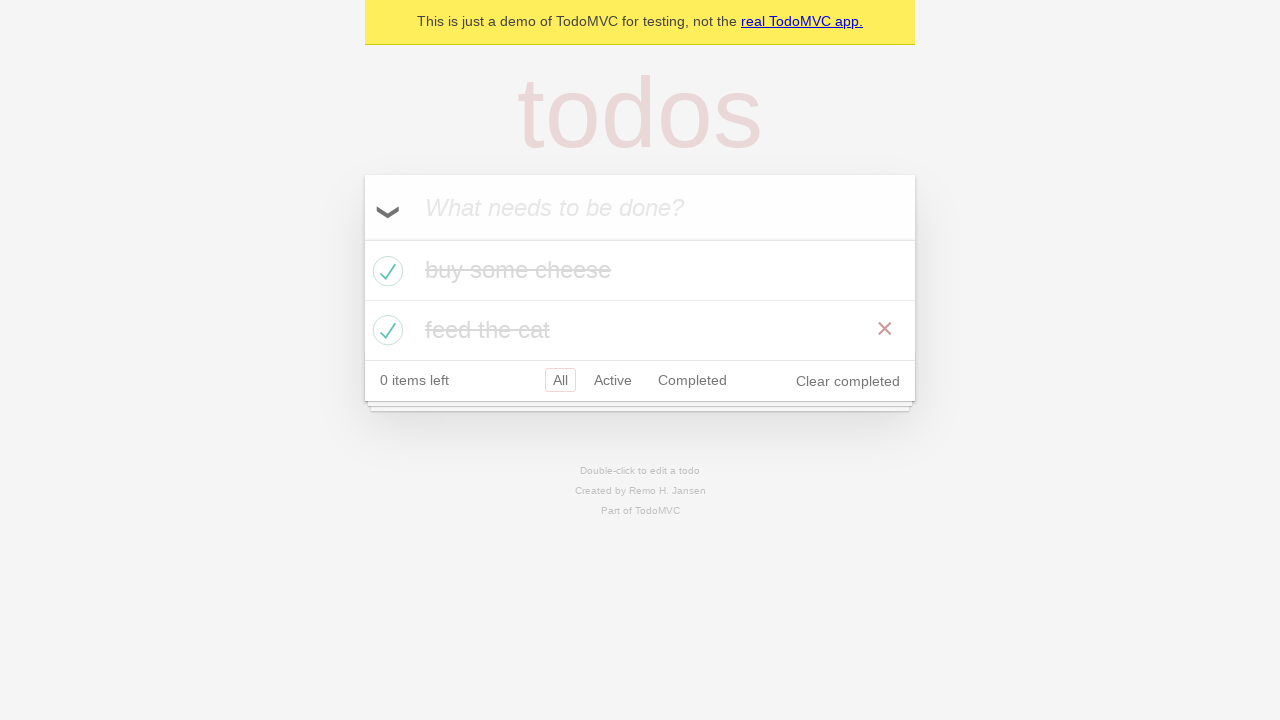